Tests submit button functionality by interacting with a form's submit button

Starting URL: https://demoqa.com/text-box

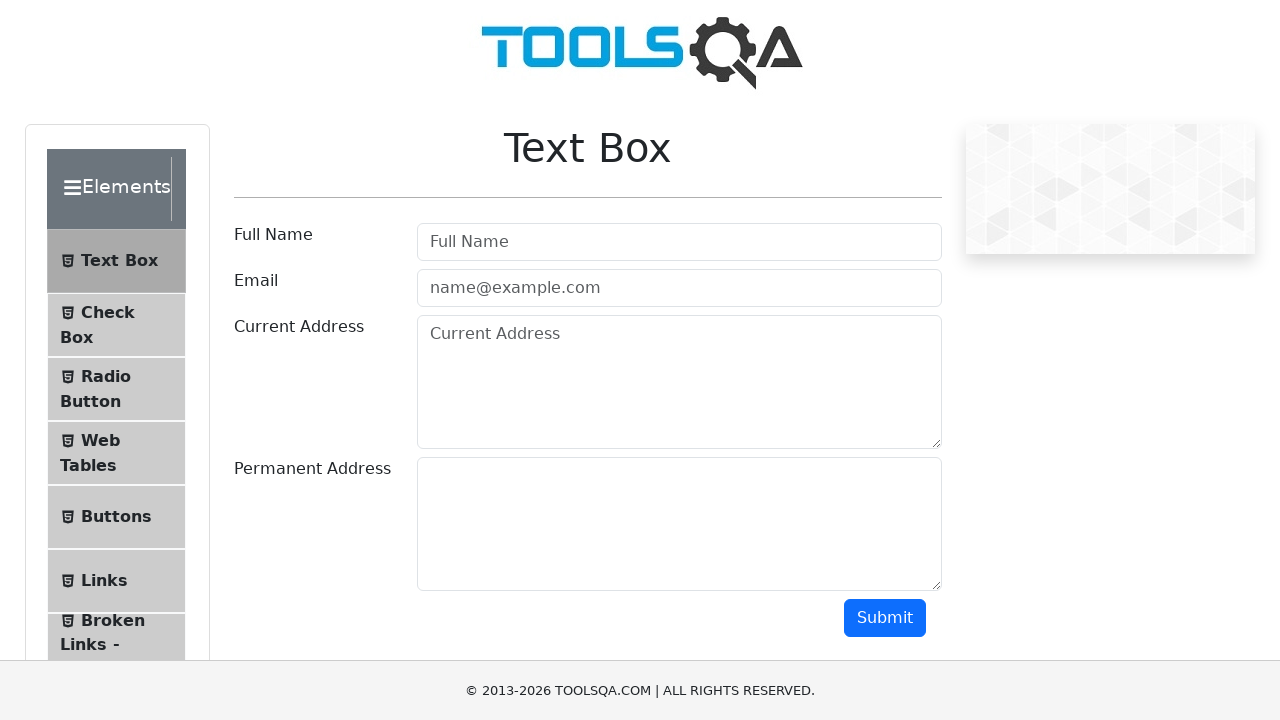

Clicked submit button at (885, 618) on #submit
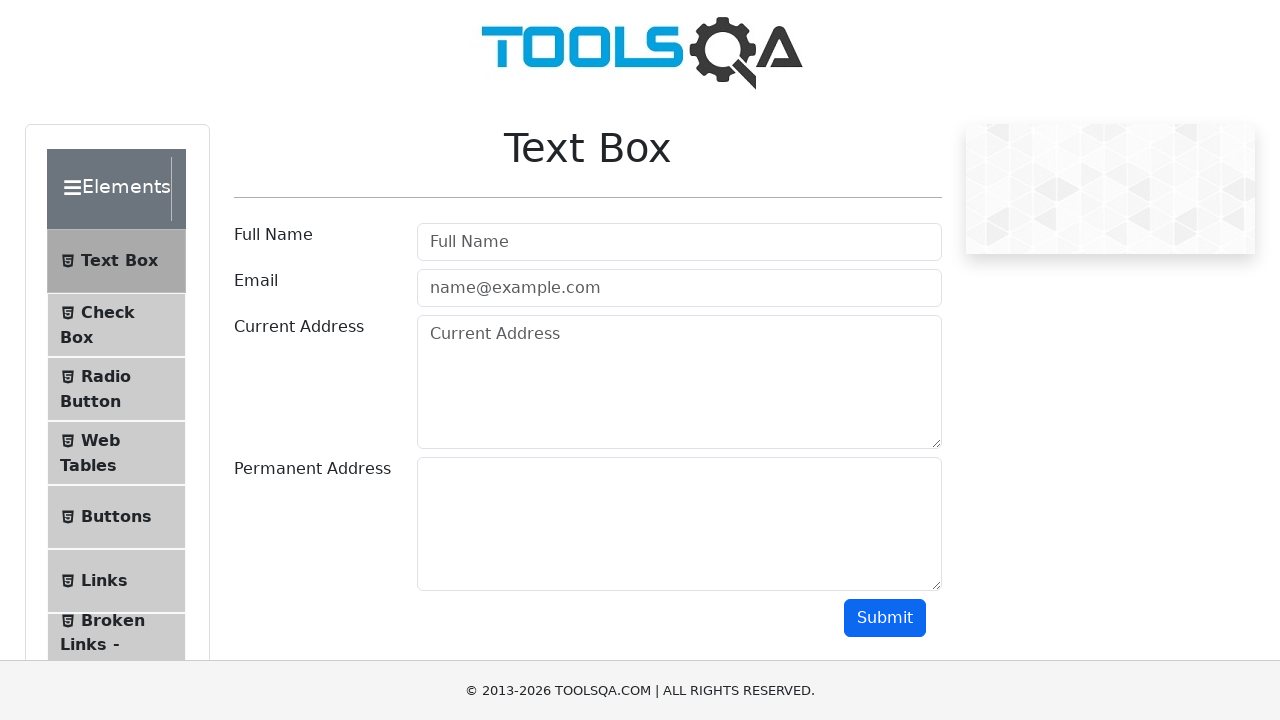

Submit button is visible after submission
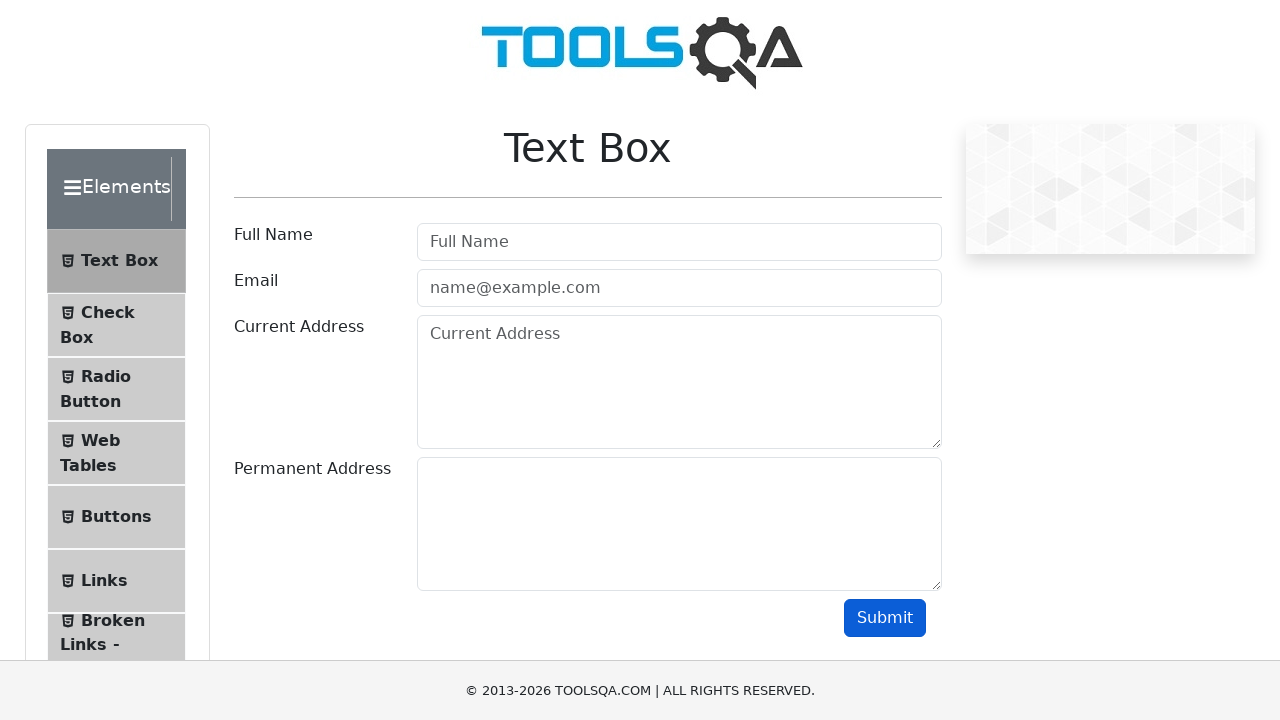

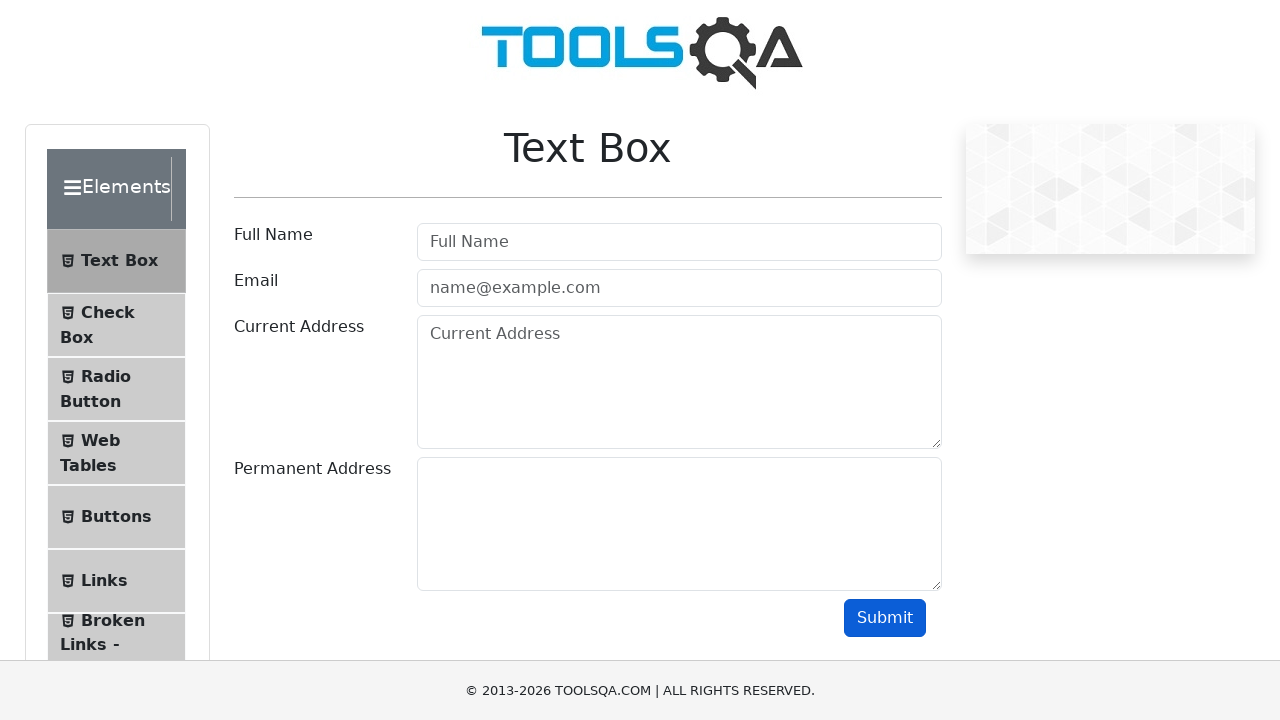